Tests dropdown selection functionality by verifying default selection, selecting an option, and iterating through all available options

Starting URL: http://the-internet.herokuapp.com/dropdown

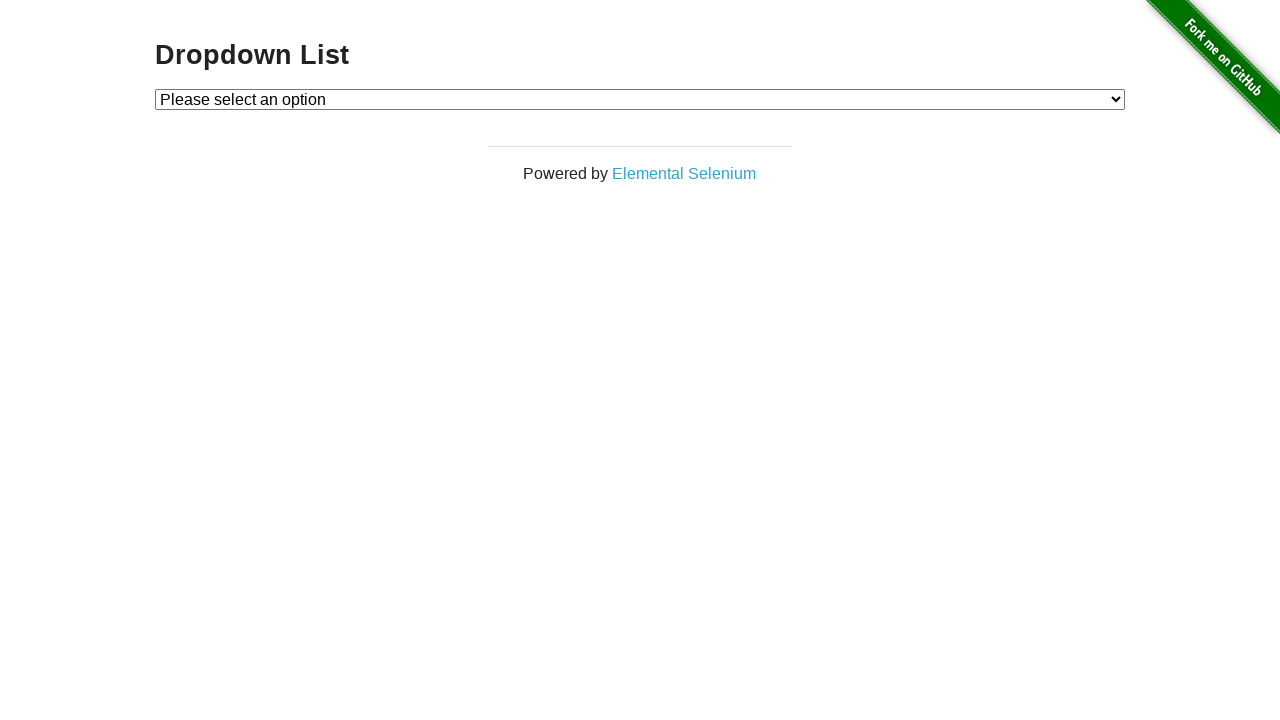

Located dropdown element
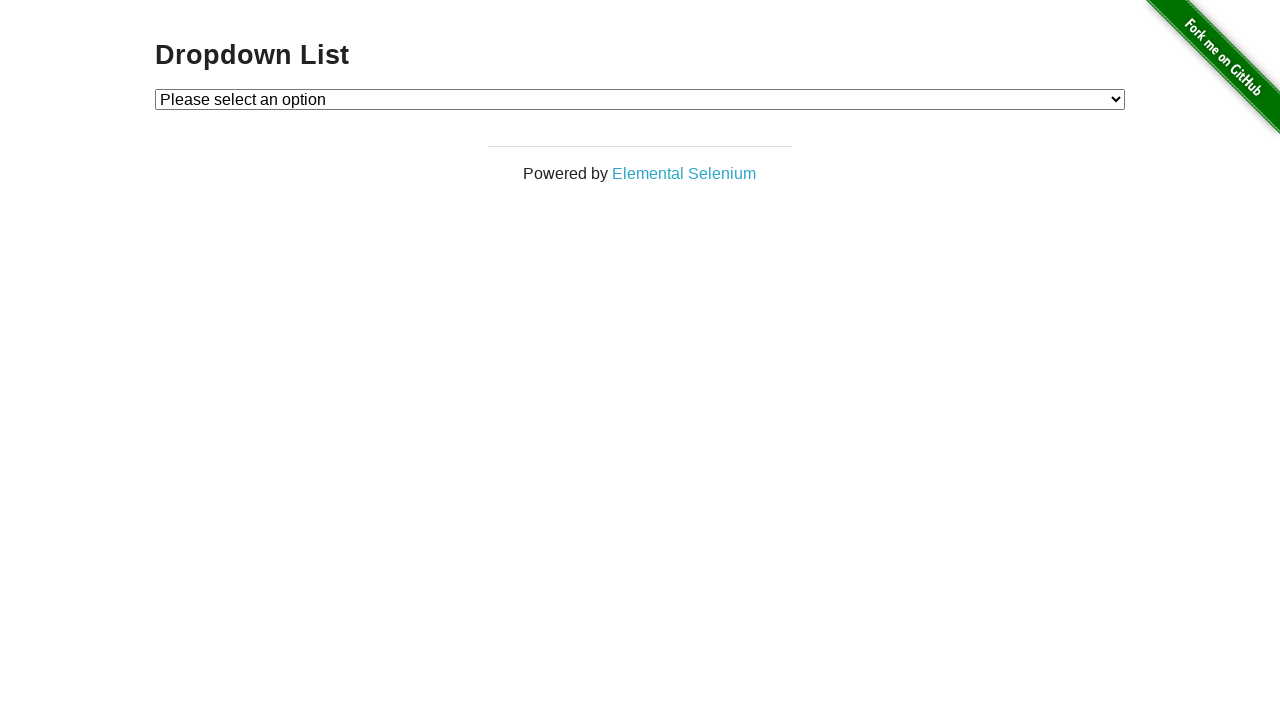

Retrieved default selection from dropdown
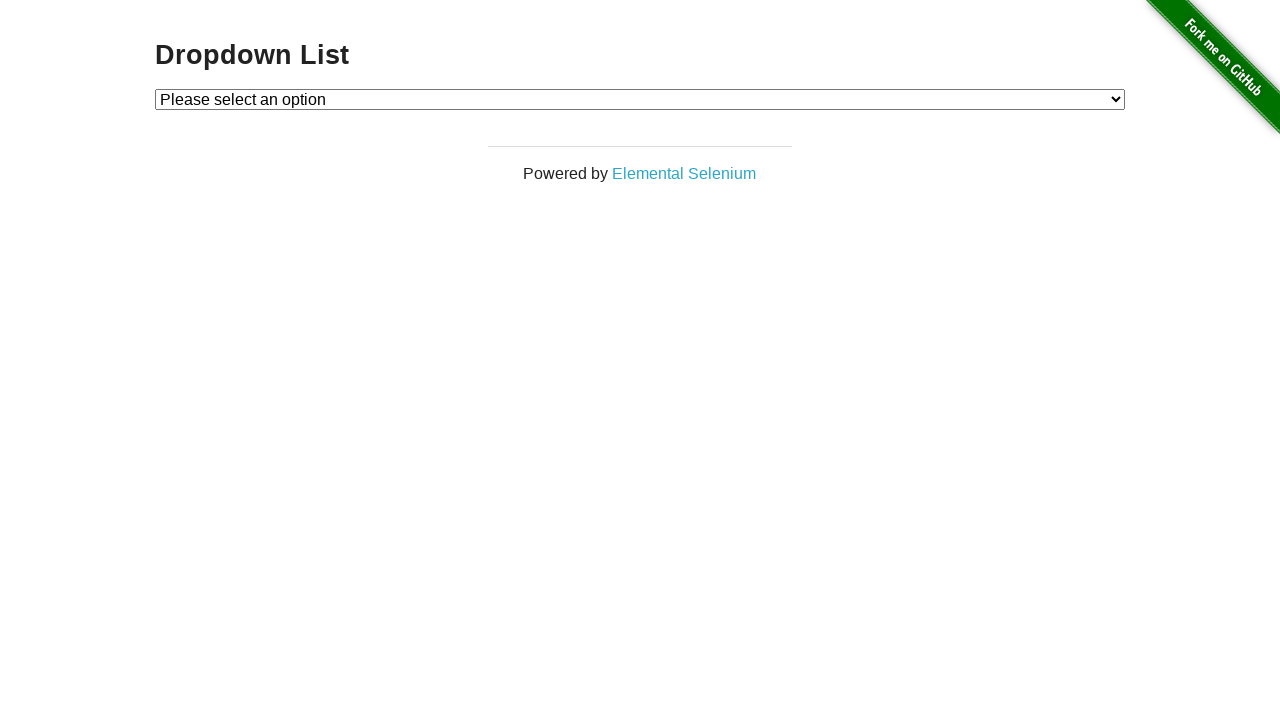

Verified default selection is 'Please select an option'
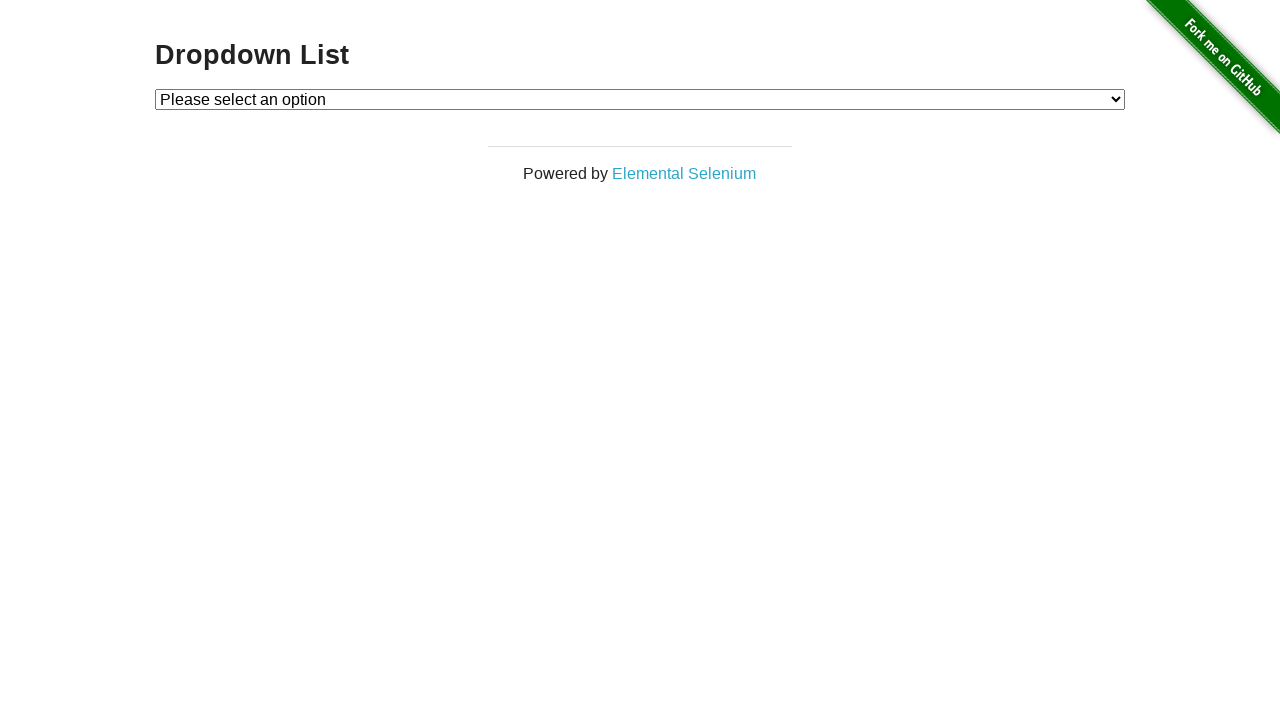

Selected 'Option 1' from dropdown on #dropdown
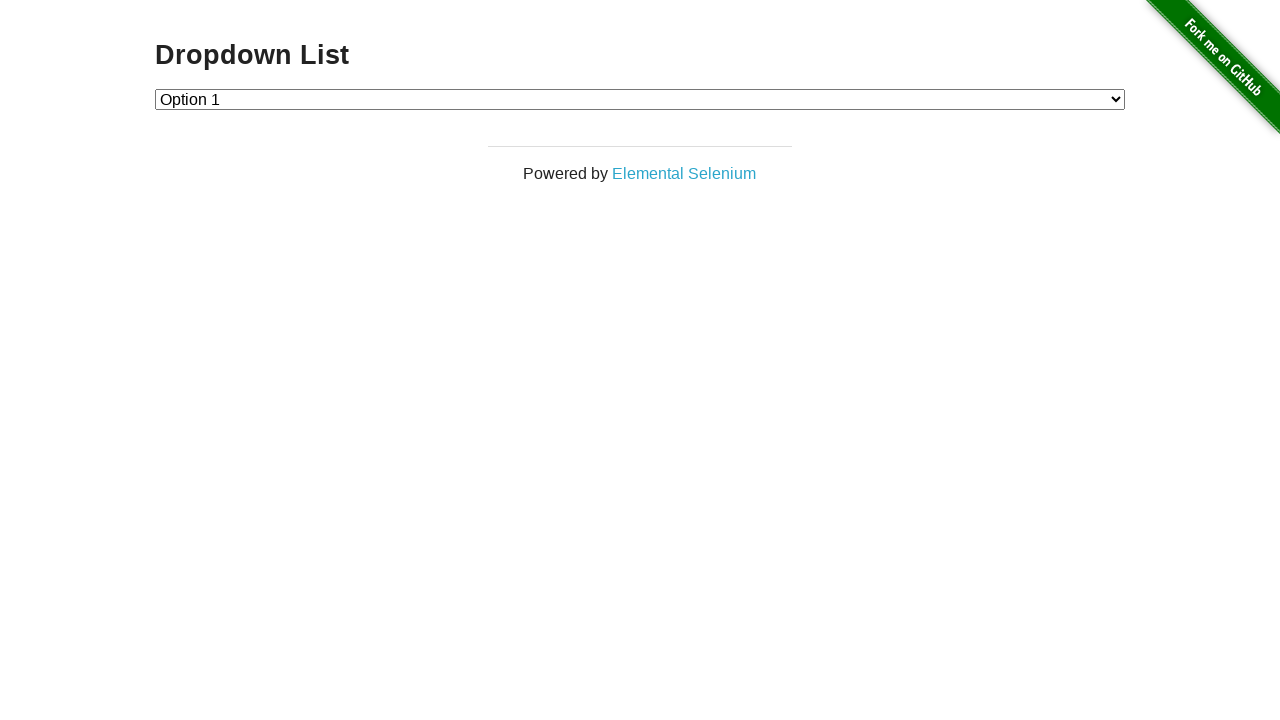

Retrieved newly selected option from dropdown
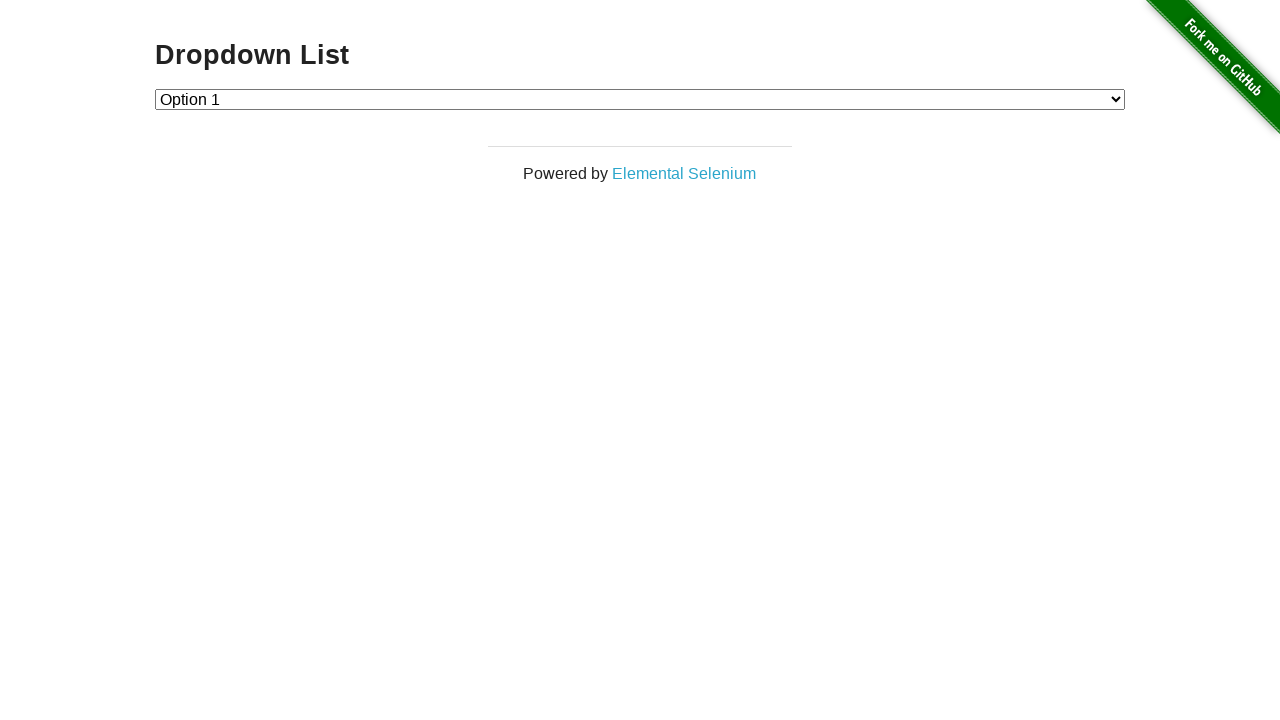

Verified 'Option 1' is now selected
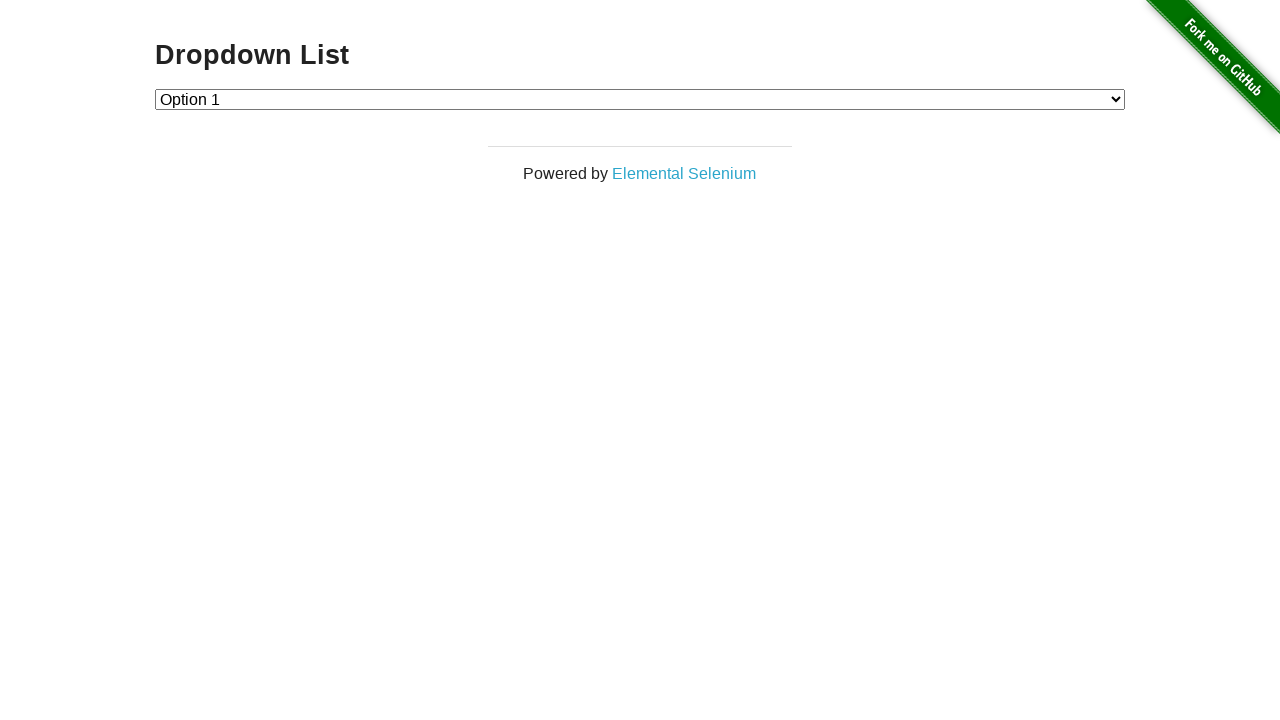

Retrieved all available dropdown options
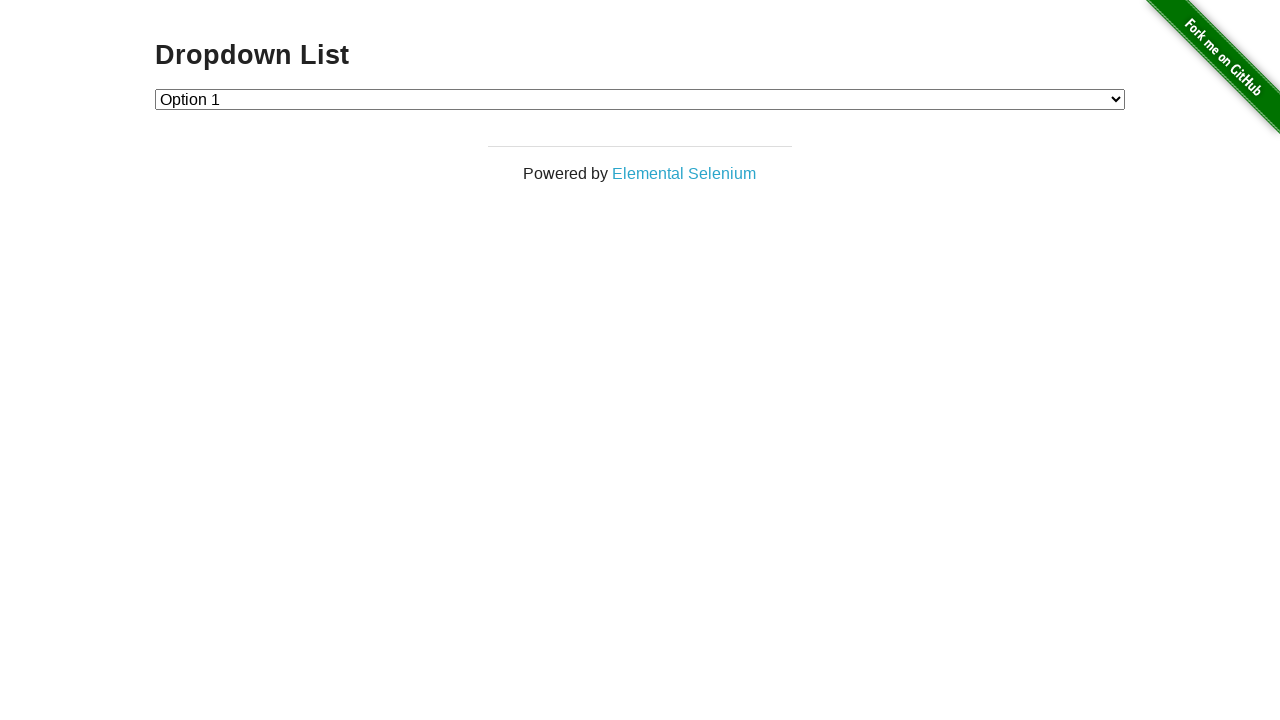

Printed option: 'Please select an option'
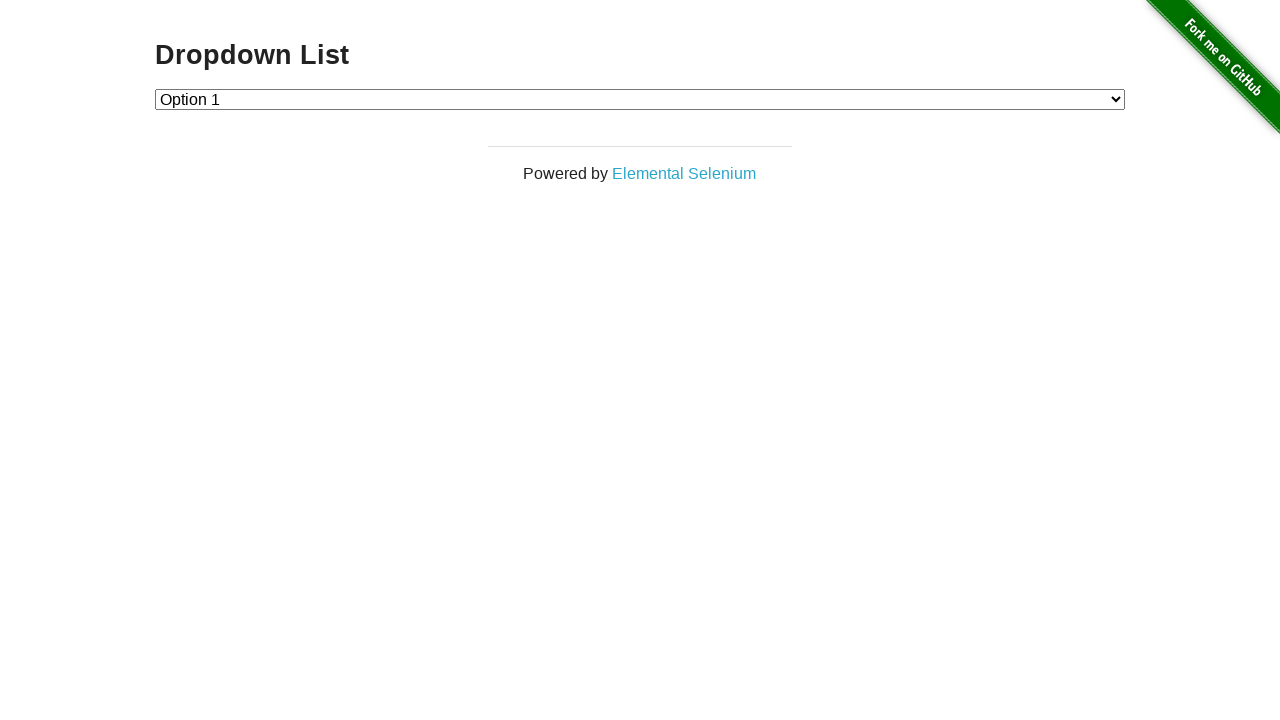

Printed option: 'Option 1'
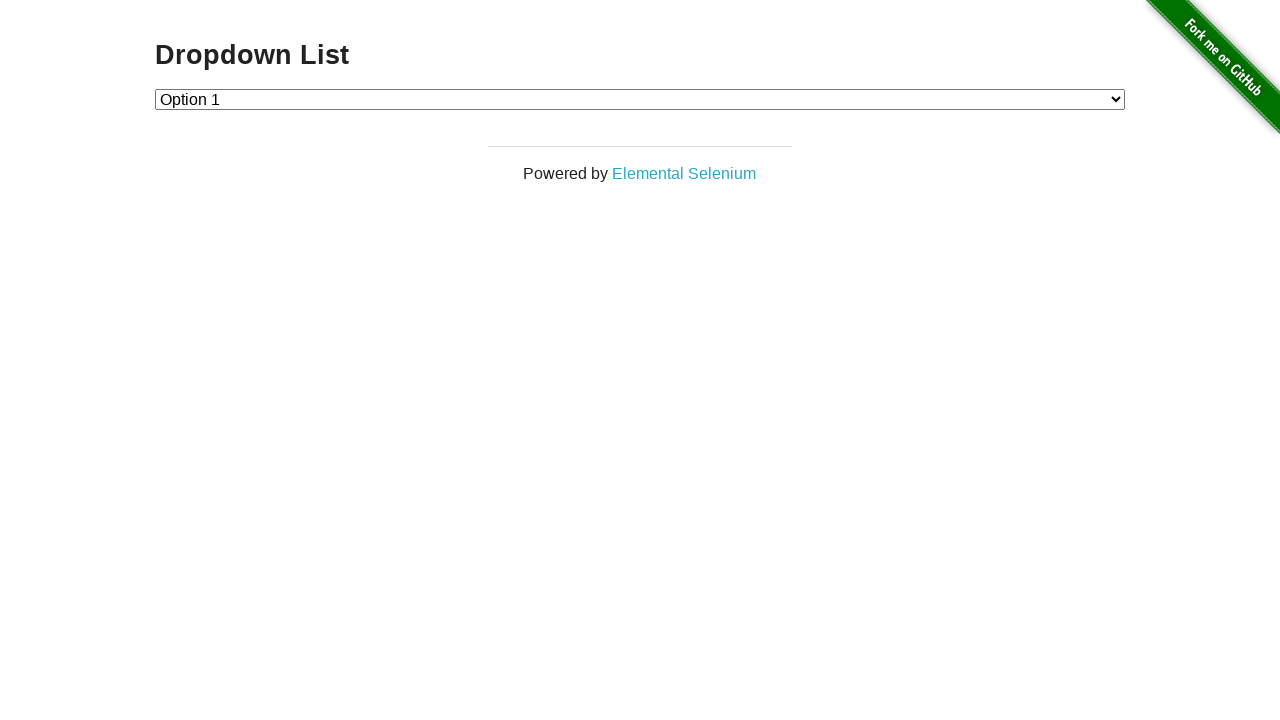

Printed option: 'Option 2'
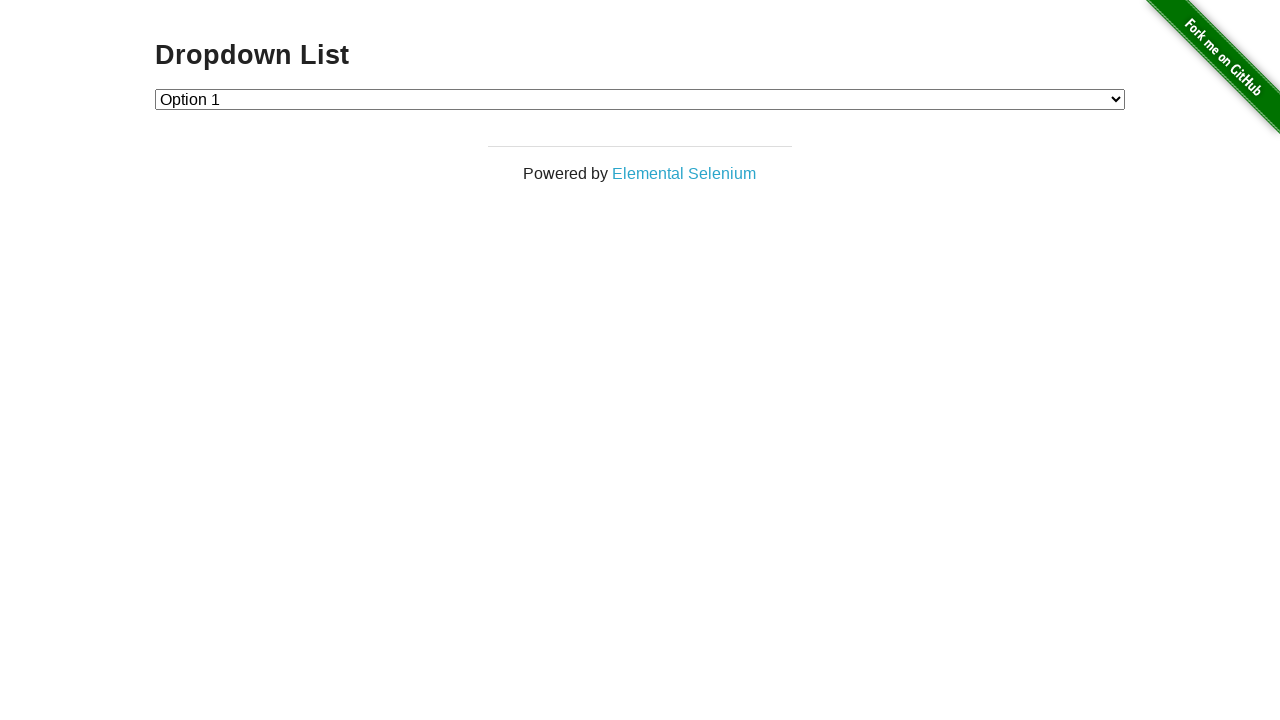

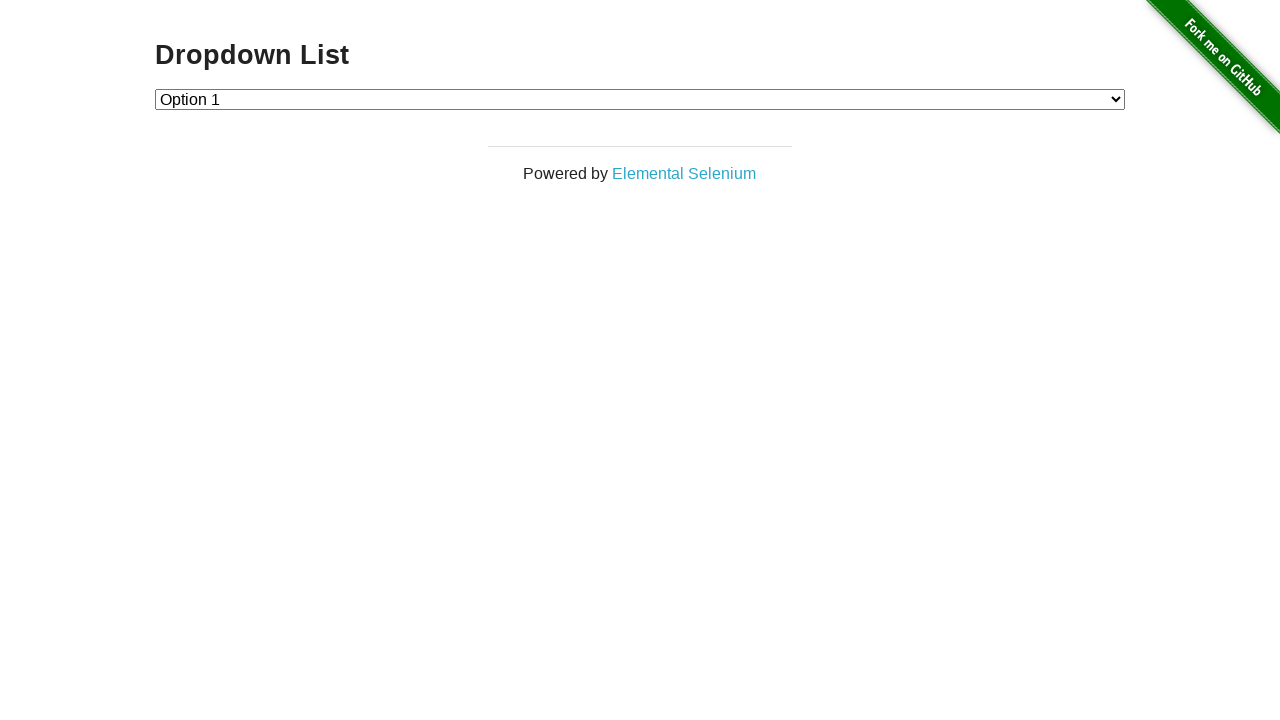